Tests window handling functionality by verifying page text and title, clicking to open a new window, switching to the new window to verify its title, then switching back to the original window to verify its title.

Starting URL: https://the-internet.herokuapp.com/windows

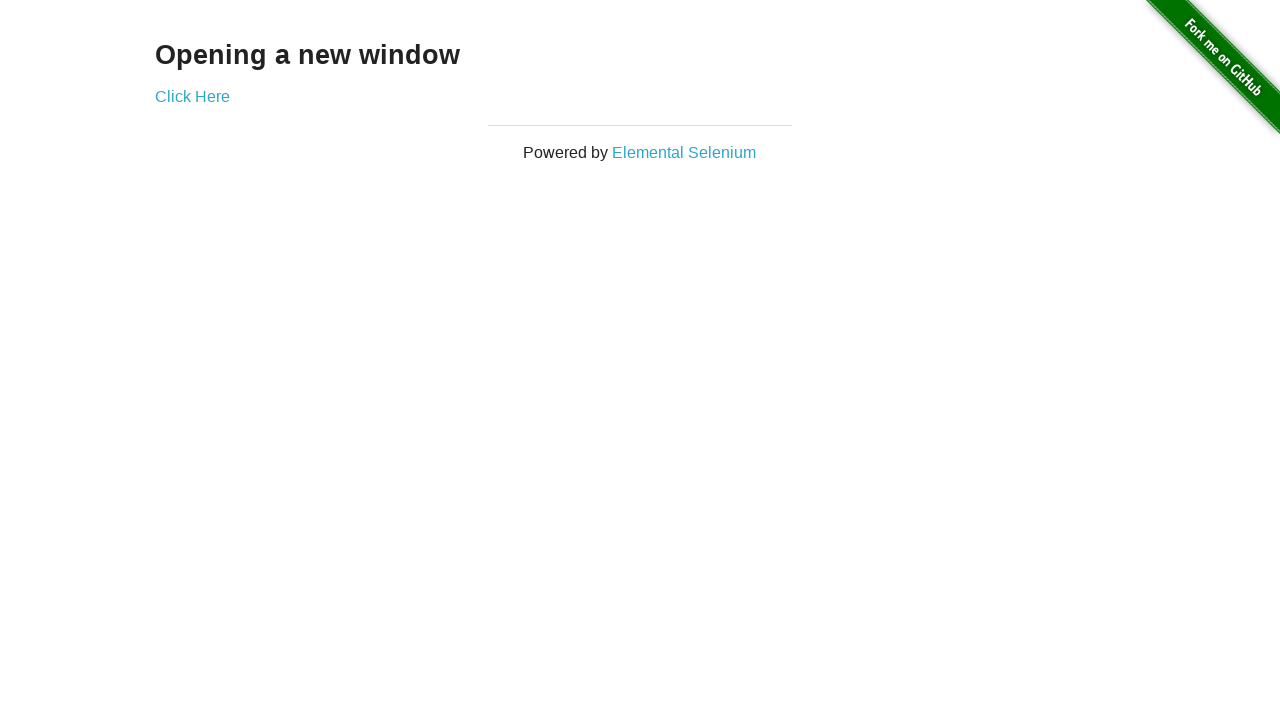

Verified 'Opening a new window' text is present
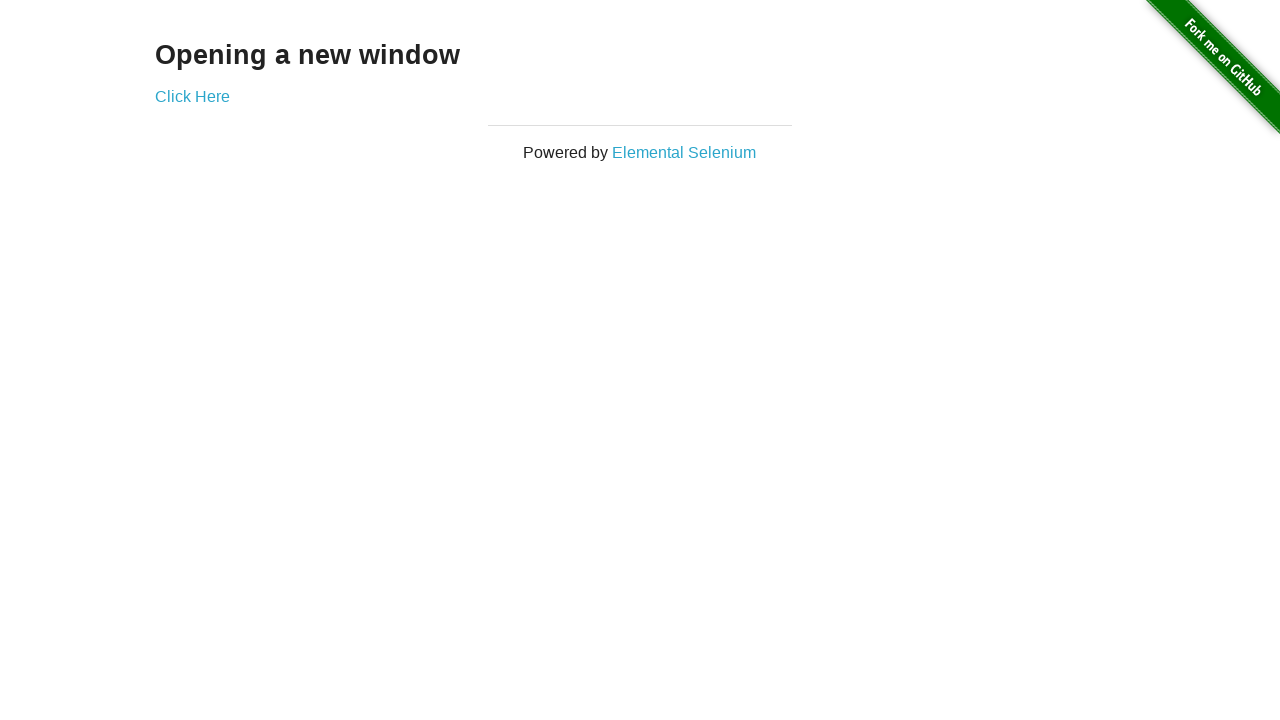

Verified page title is 'The Internet'
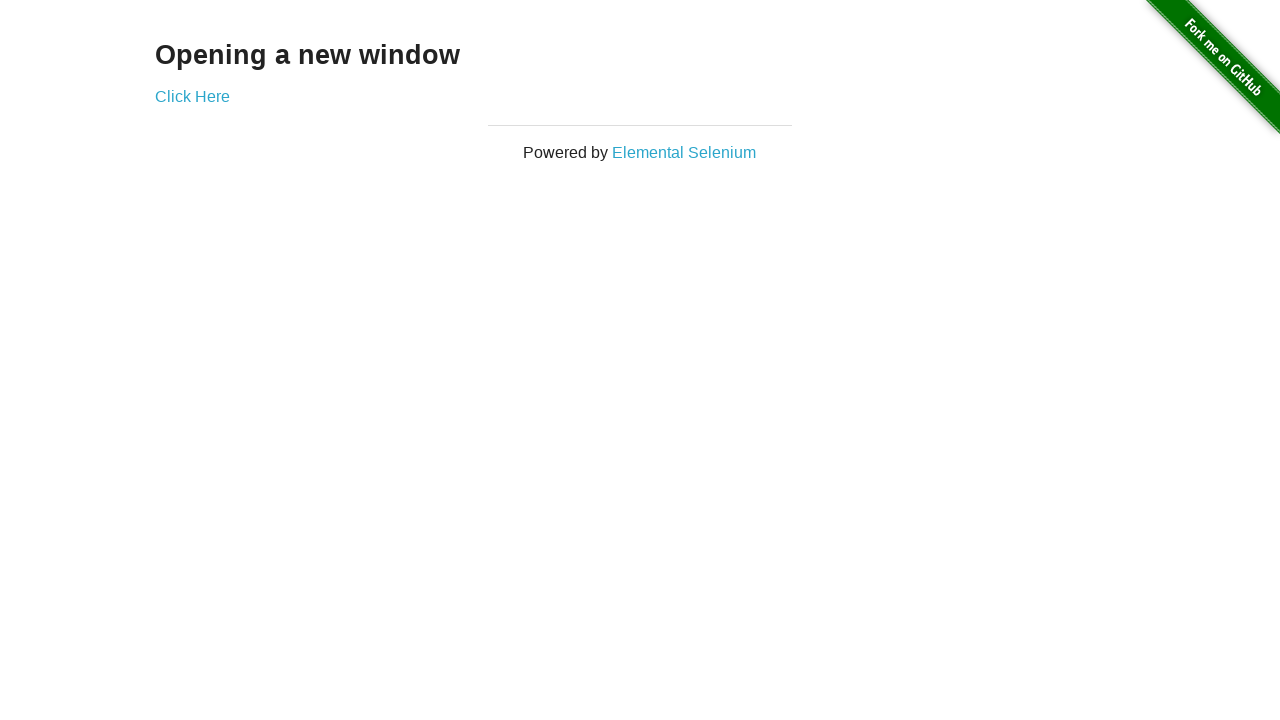

Clicked 'Click Here' link to open new window at (192, 96) on xpath=//*[text()='Click Here']
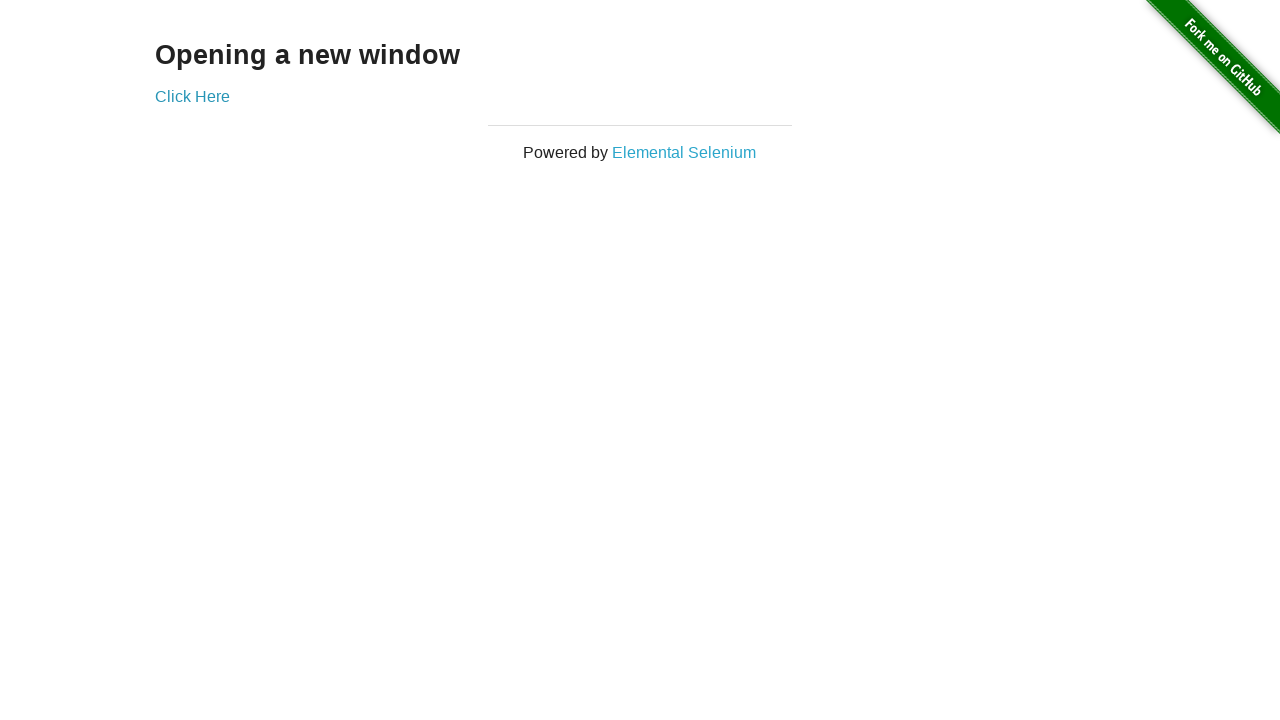

New window loaded and ready
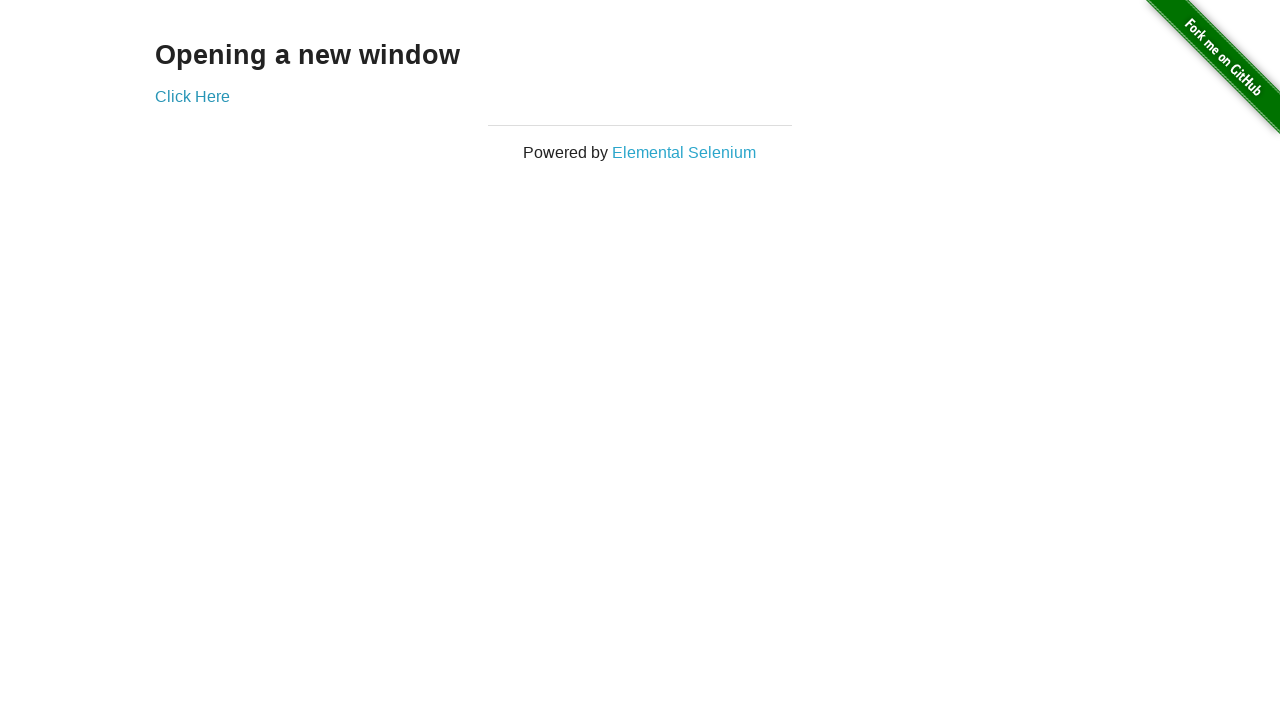

Verified new window title is 'New Window'
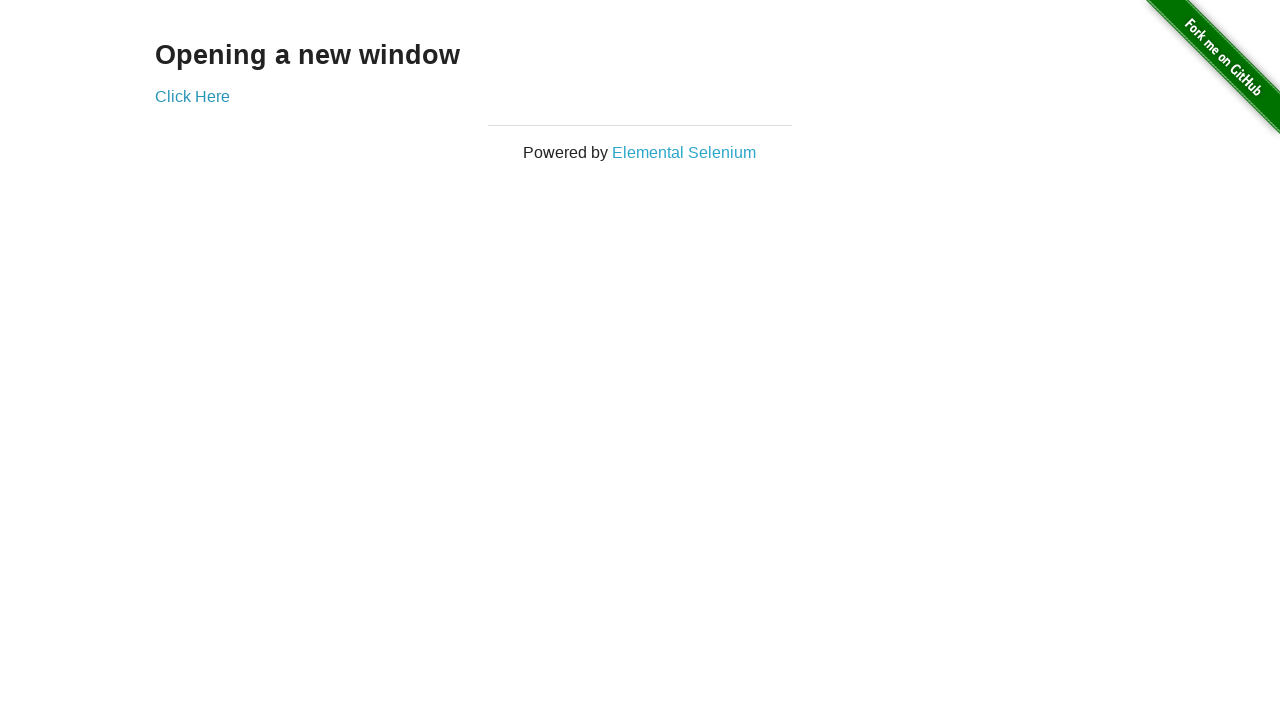

Switched back to original window
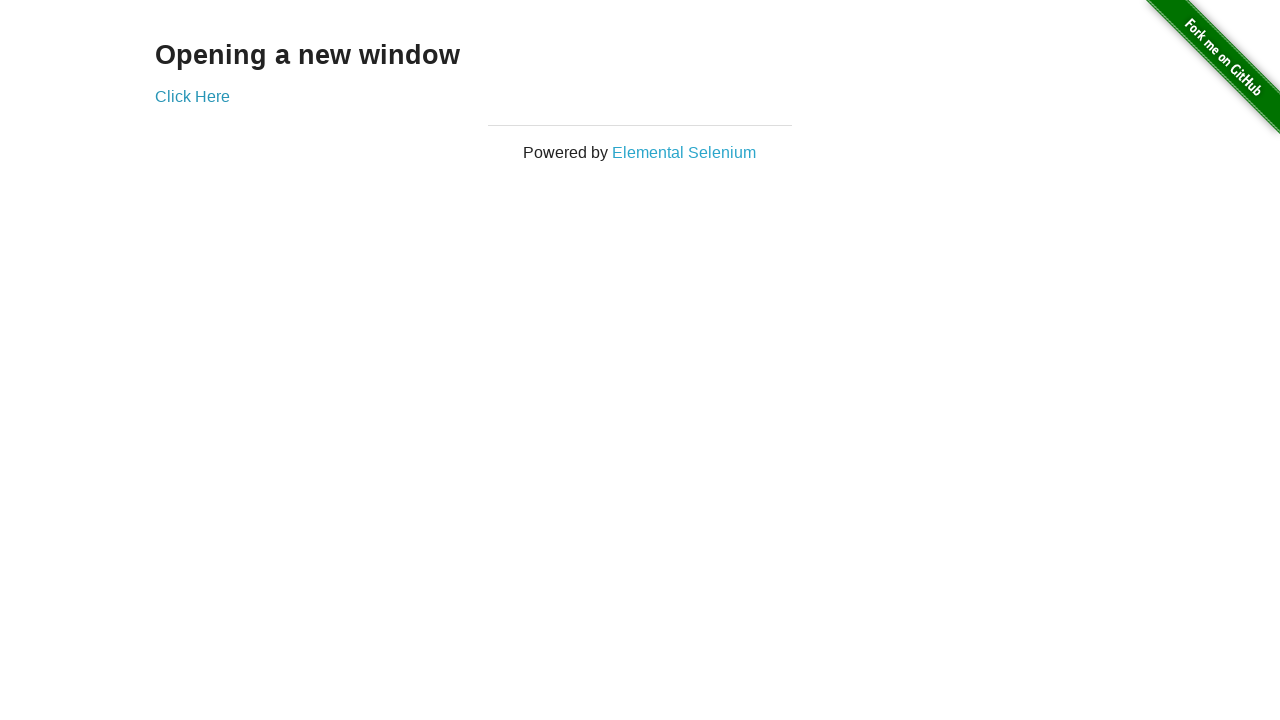

Verified original window title is 'The Internet'
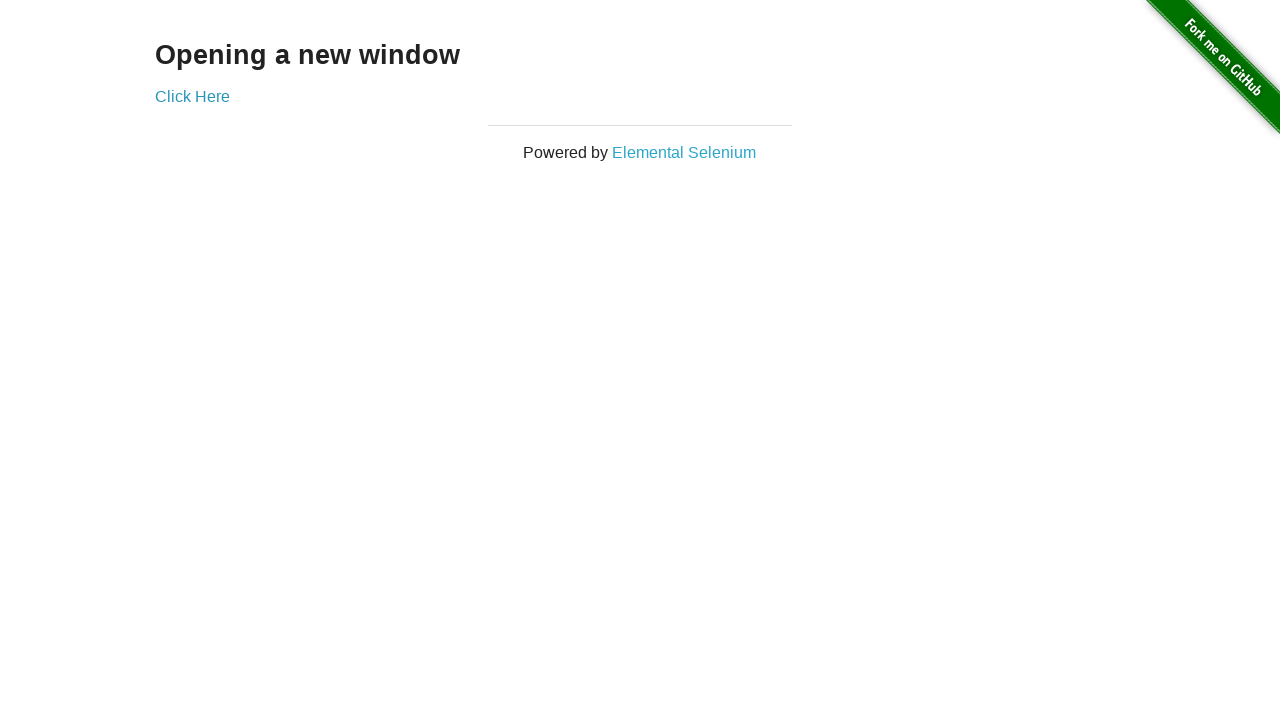

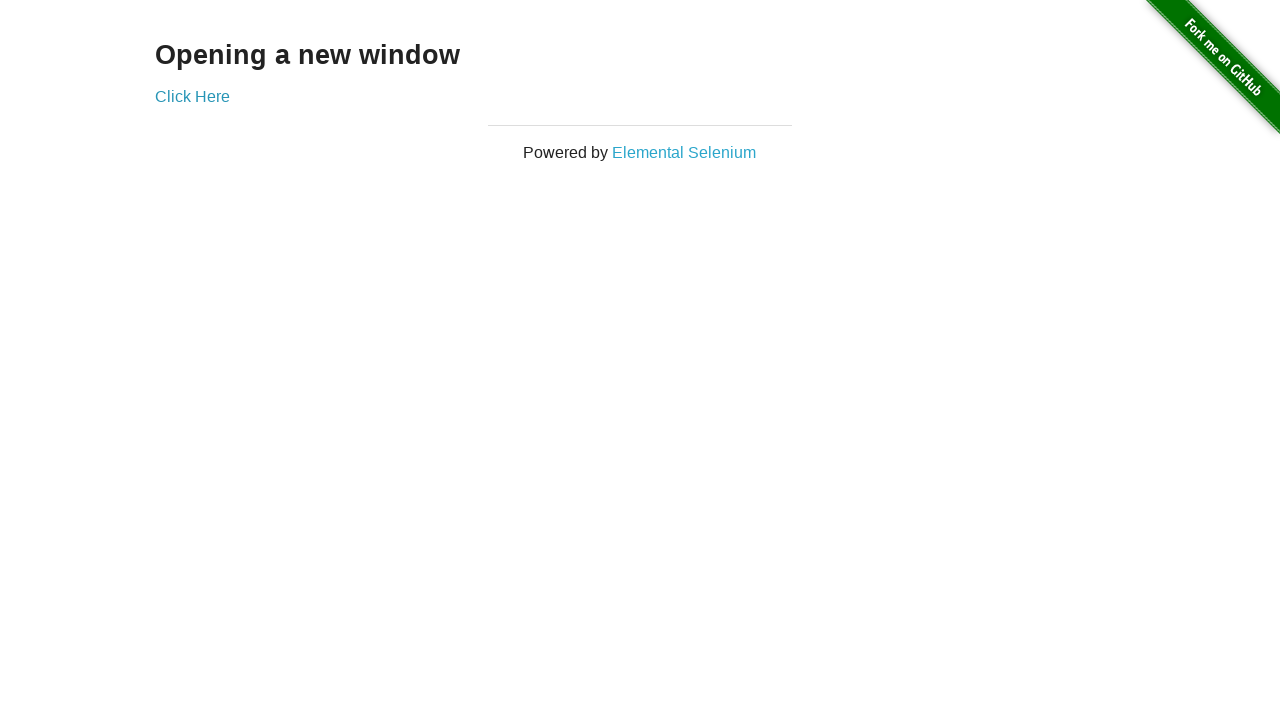